Demonstrates click-and-hold, move-to-element, and release mouse actions in sequence to perform a manual drag operation.

Starting URL: https://crossbrowsertesting.github.io/drag-and-drop

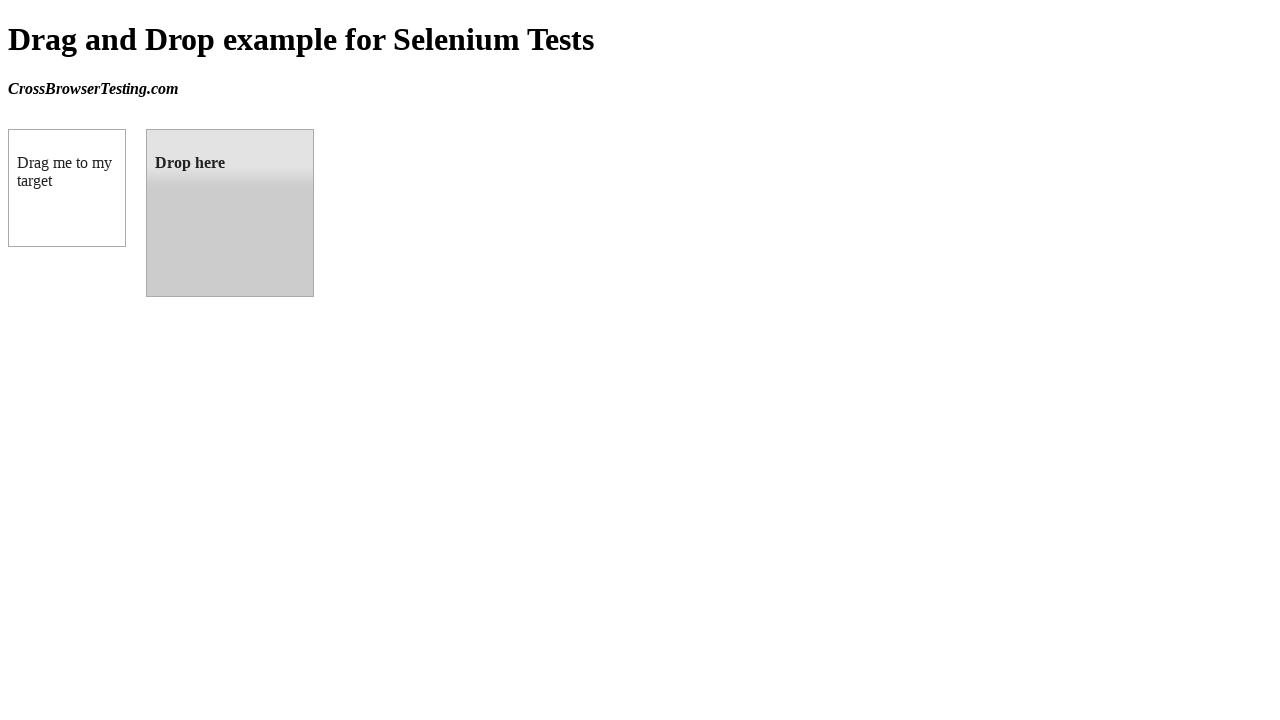

Waited for draggable element to be visible
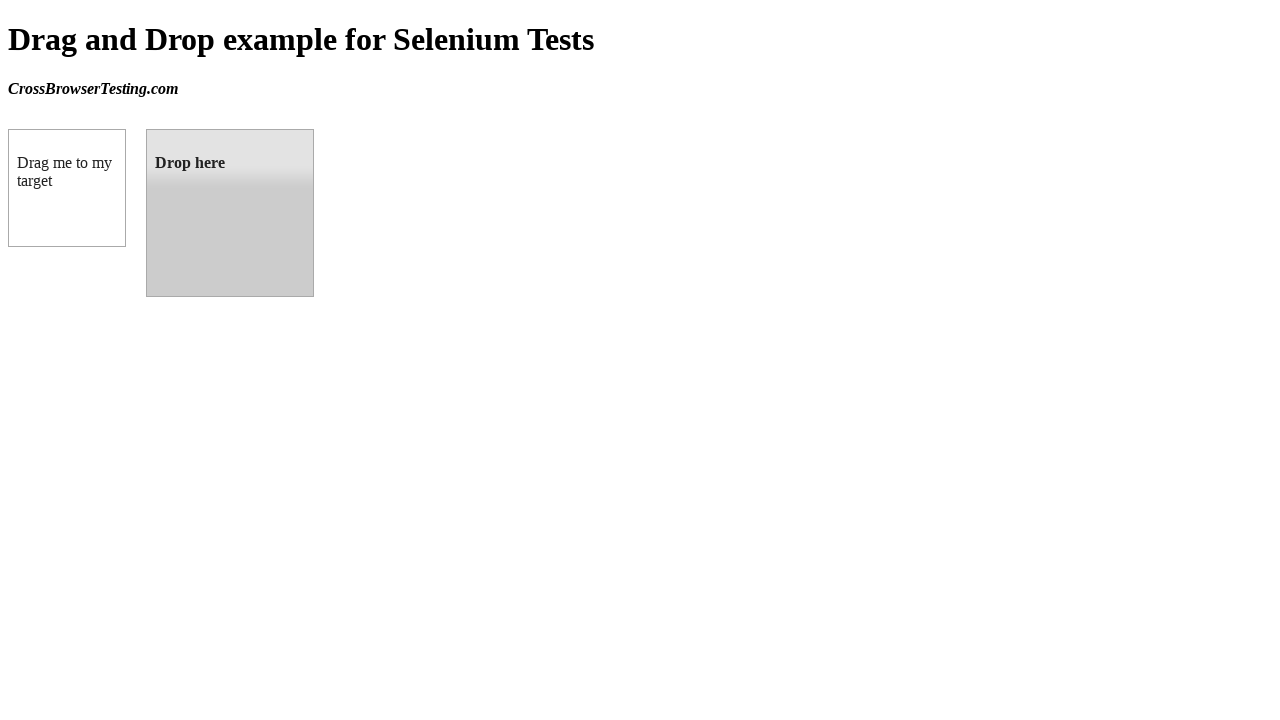

Waited for droppable element to be visible
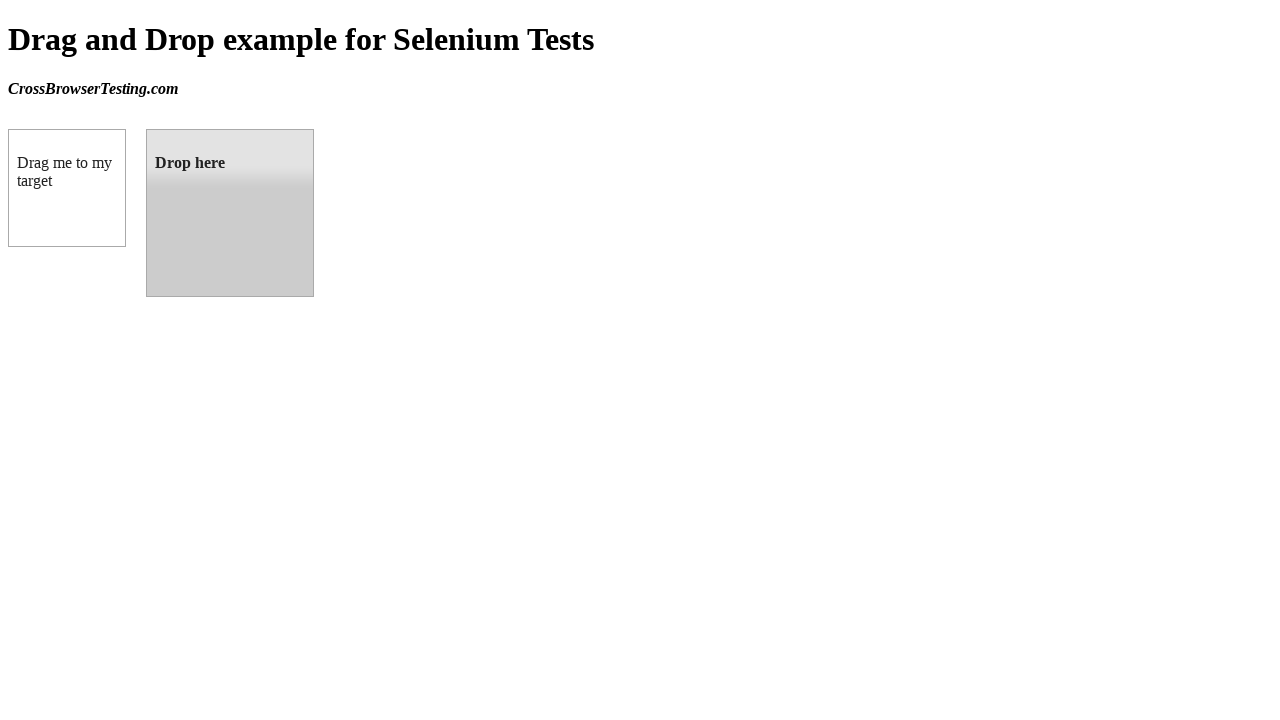

Retrieved bounding boxes for draggable and droppable elements
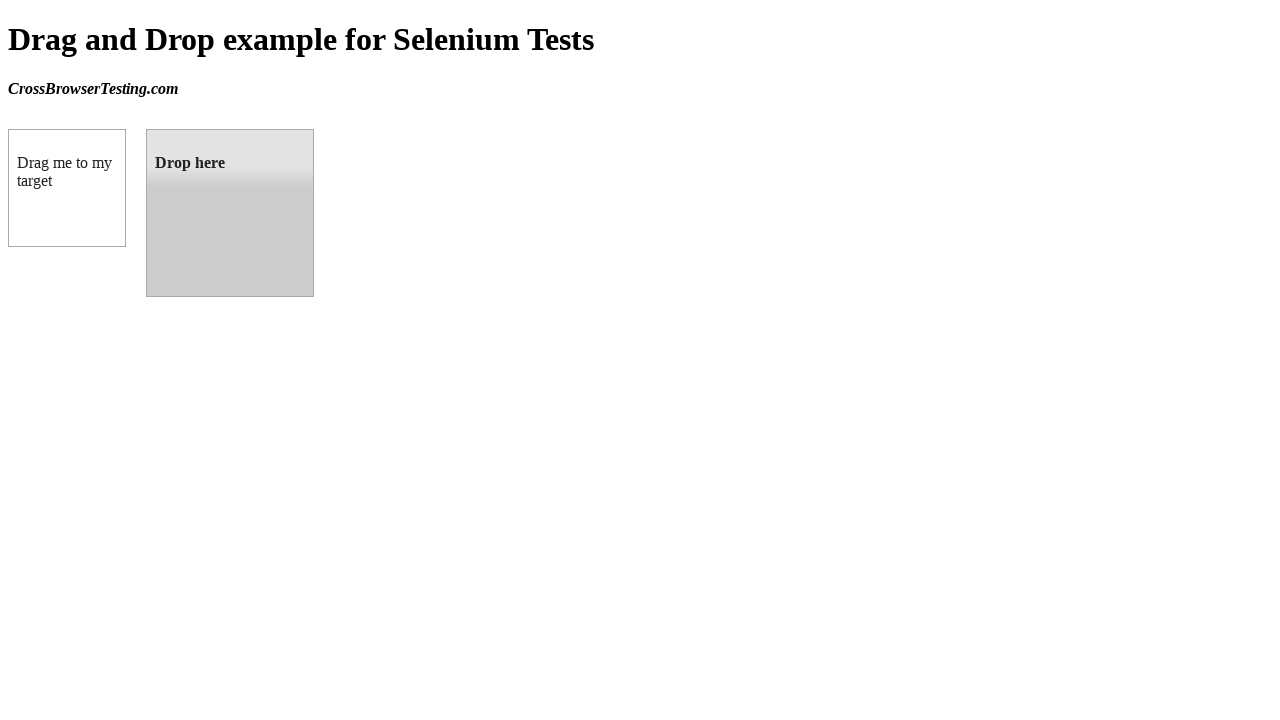

Moved mouse to center of draggable element at (67, 188)
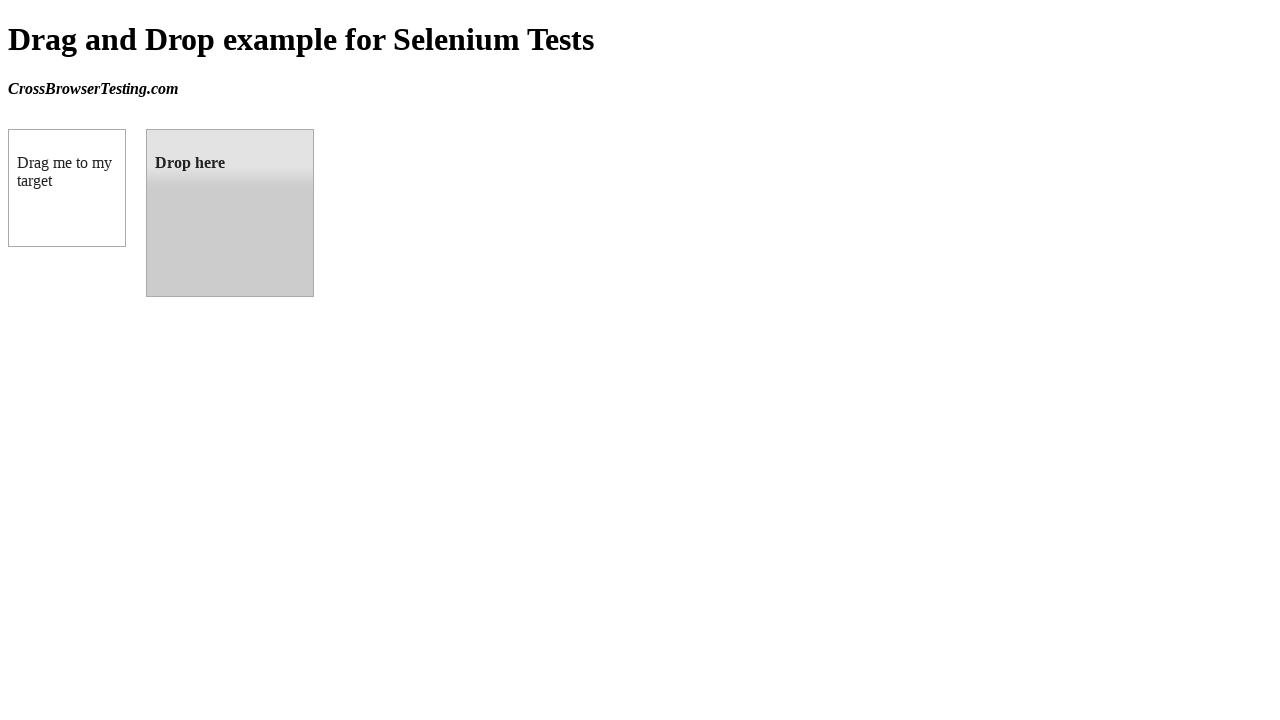

Pressed mouse button down to initiate drag at (67, 188)
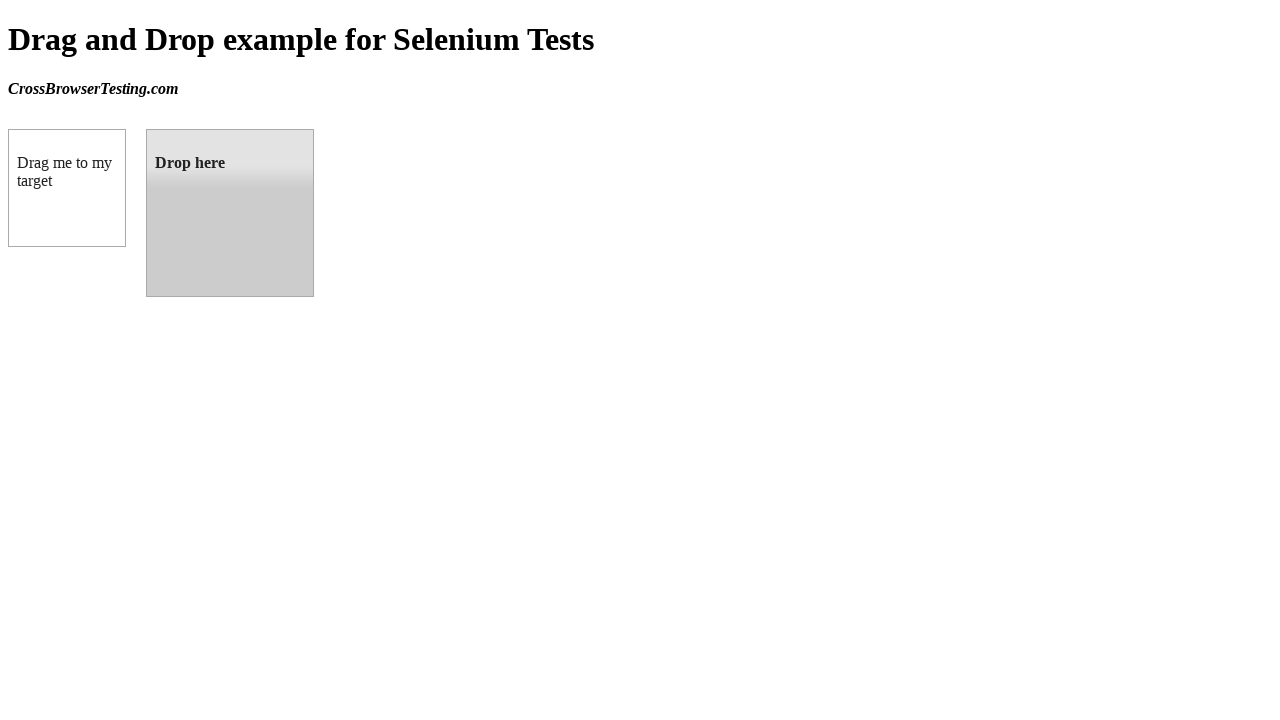

Moved mouse to center of droppable element while holding button at (230, 213)
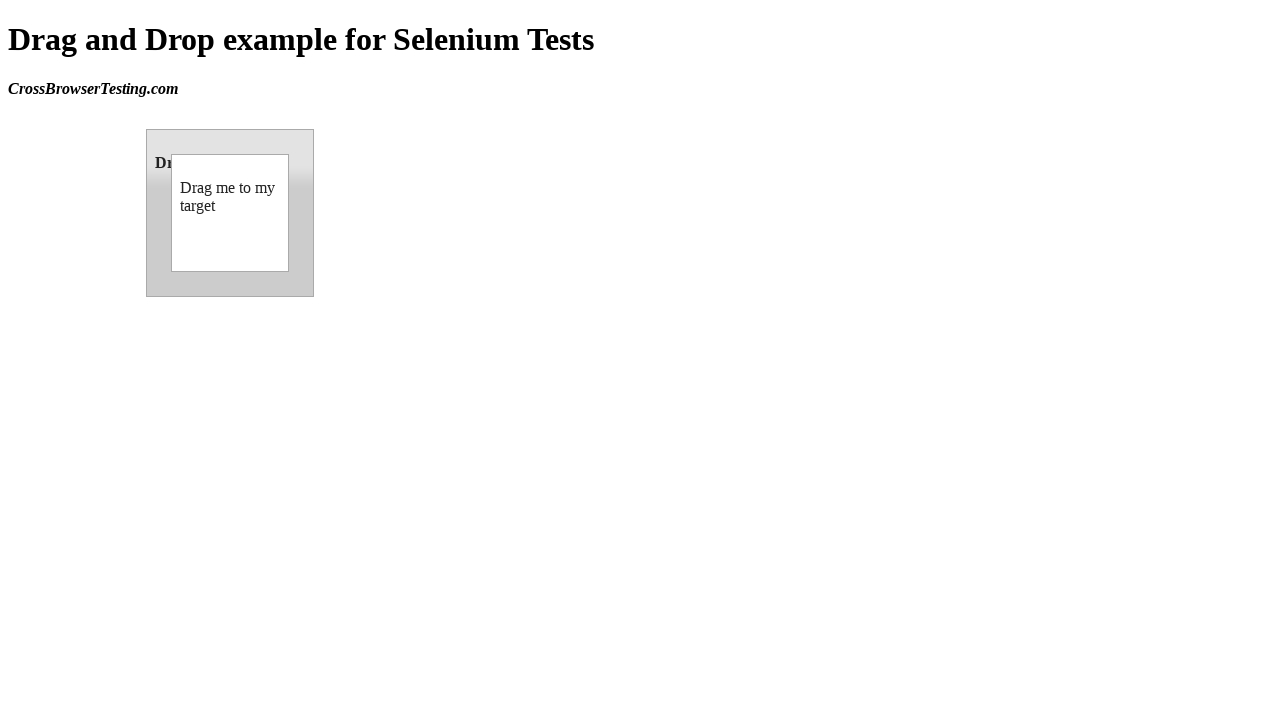

Released mouse button to complete drag and drop operation at (230, 213)
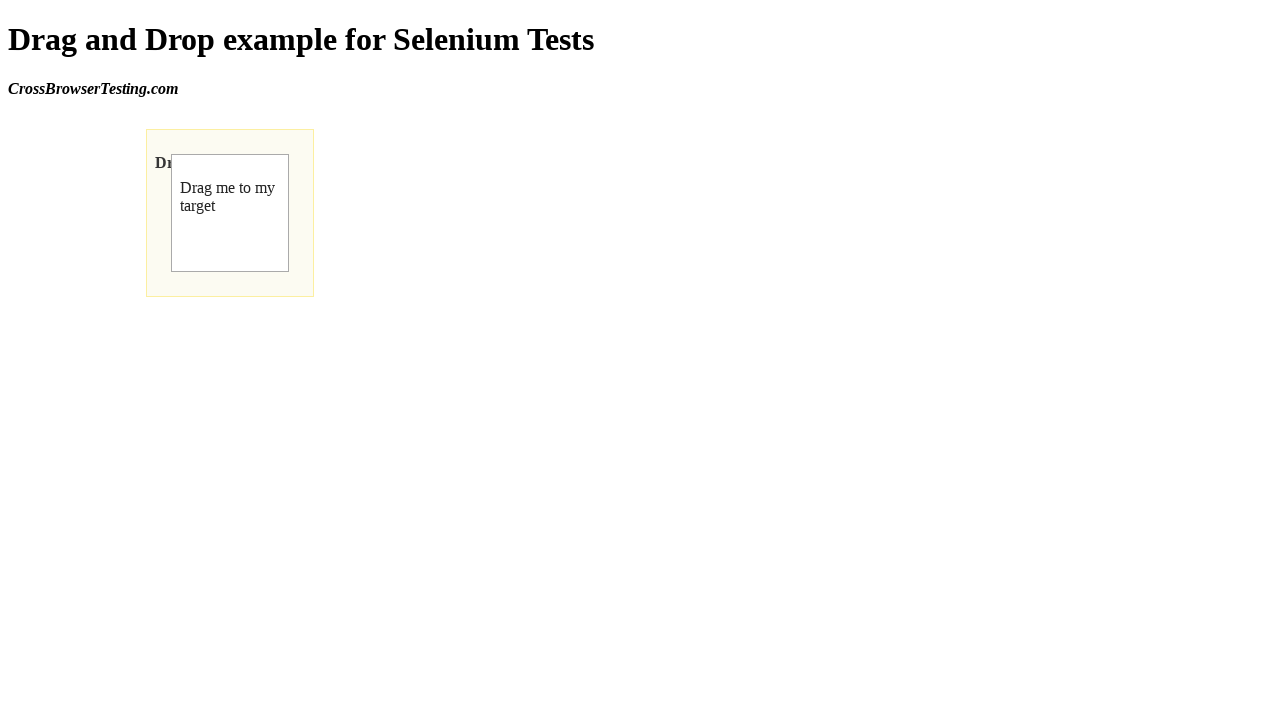

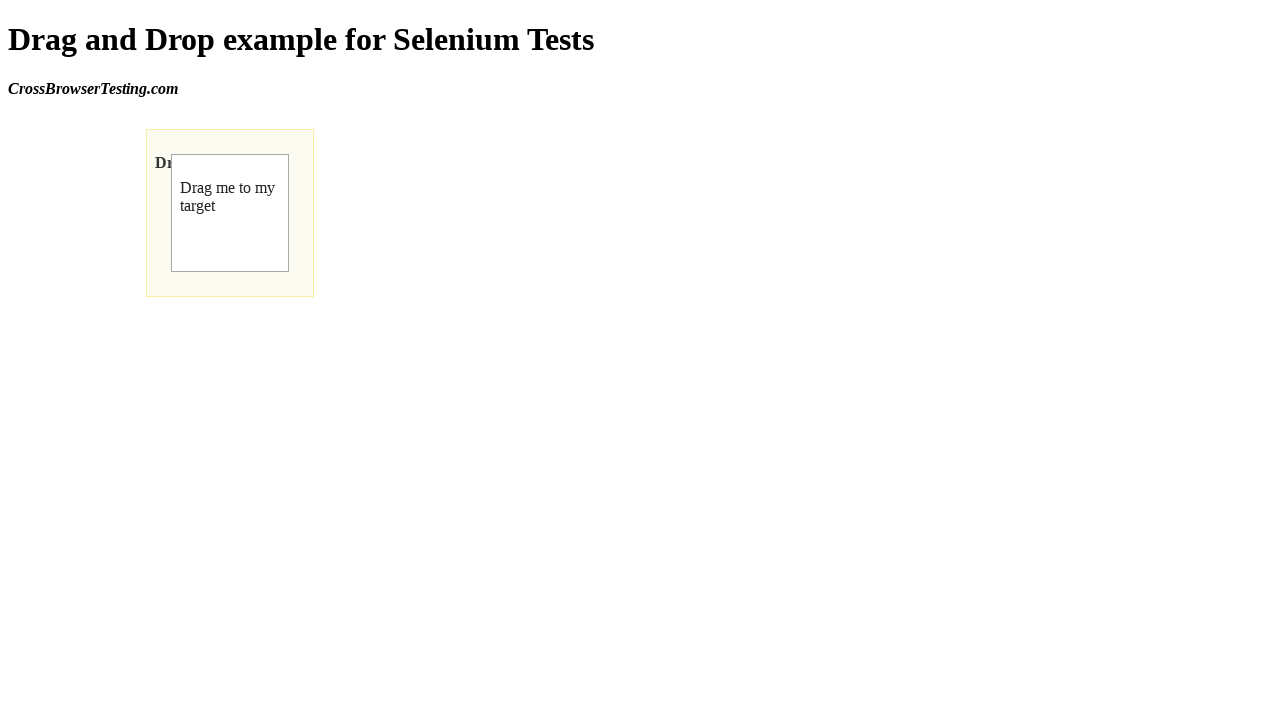